Tests clicking a button with a dynamic ID on the UI Testing Playground. The test navigates to the dynamic ID page and clicks the blue primary button 3 times, demonstrating handling of elements with changing IDs.

Starting URL: http://uitestingplayground.com/dynamicid

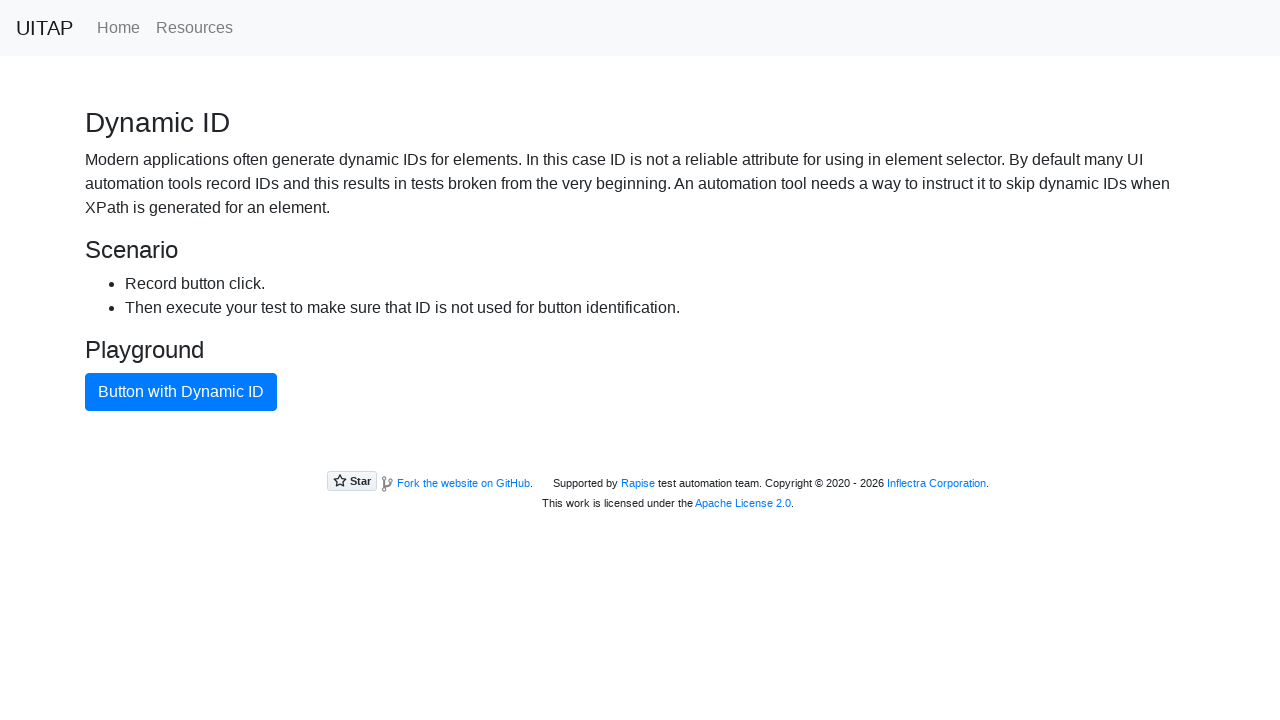

Clicked blue primary button (iteration 1 of 3) at (181, 392) on .btn.btn-primary
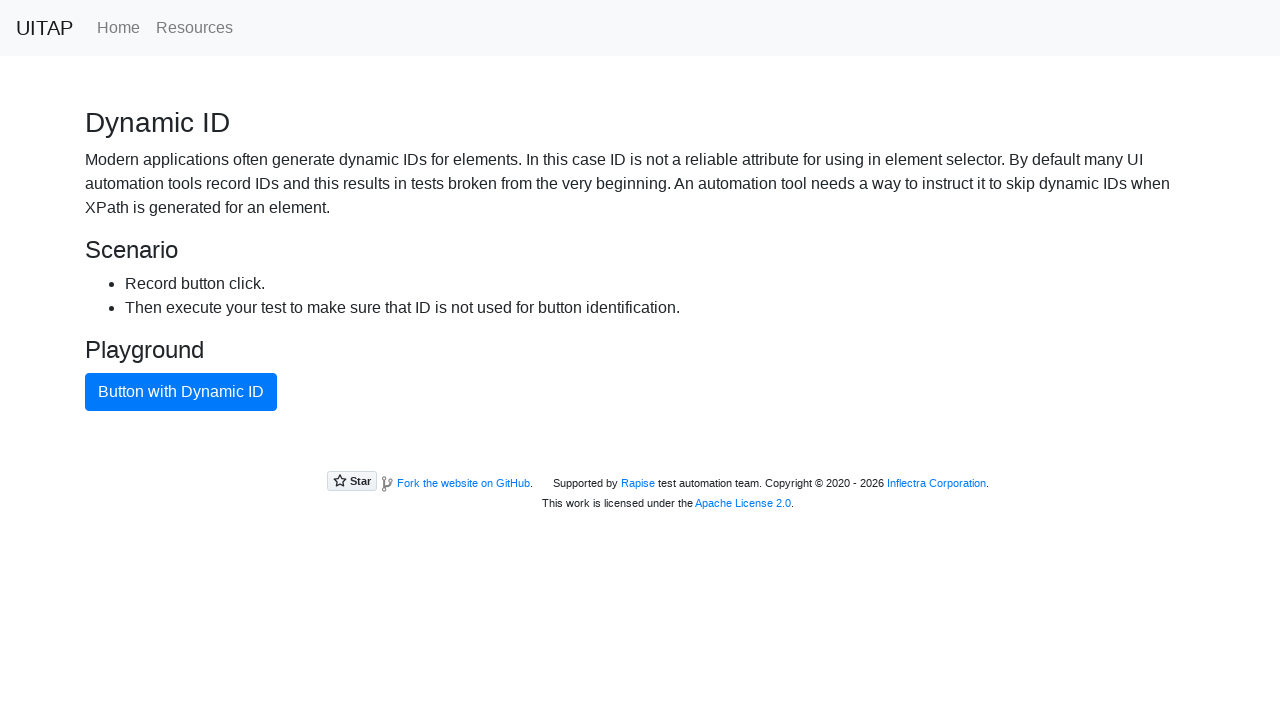

Waited 1 second for page to be ready
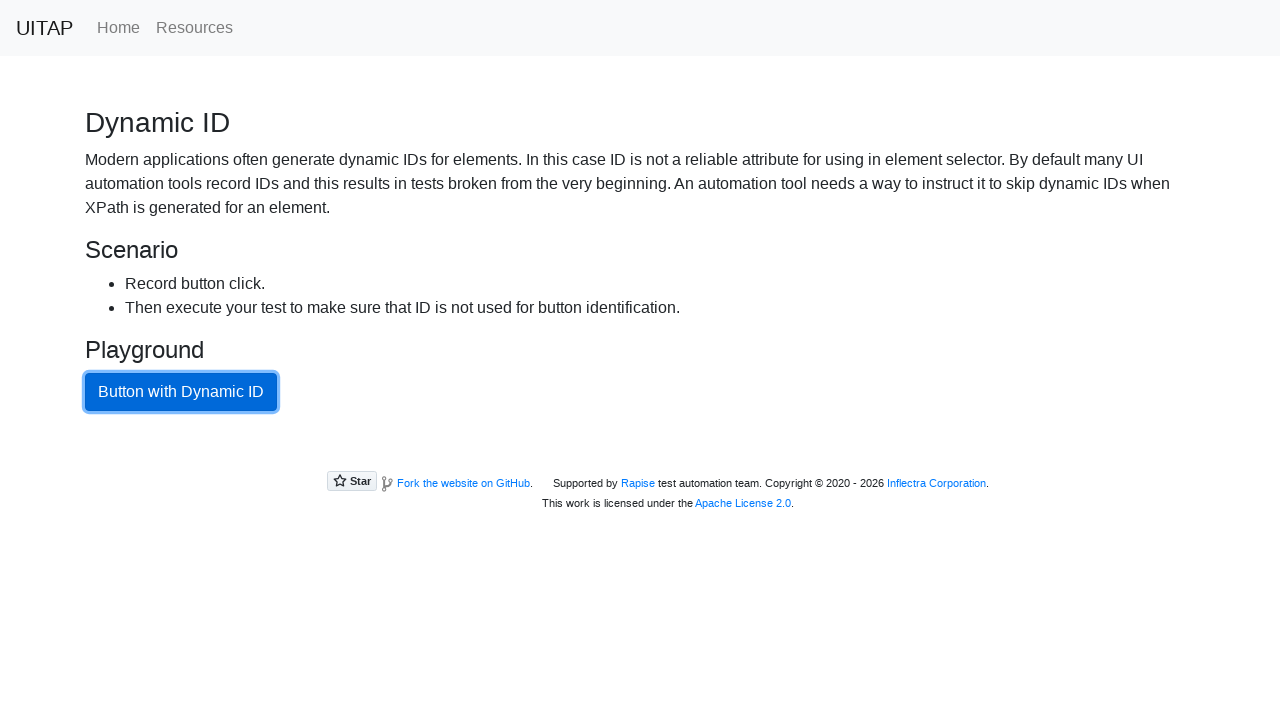

Navigated back to dynamic ID page for next iteration
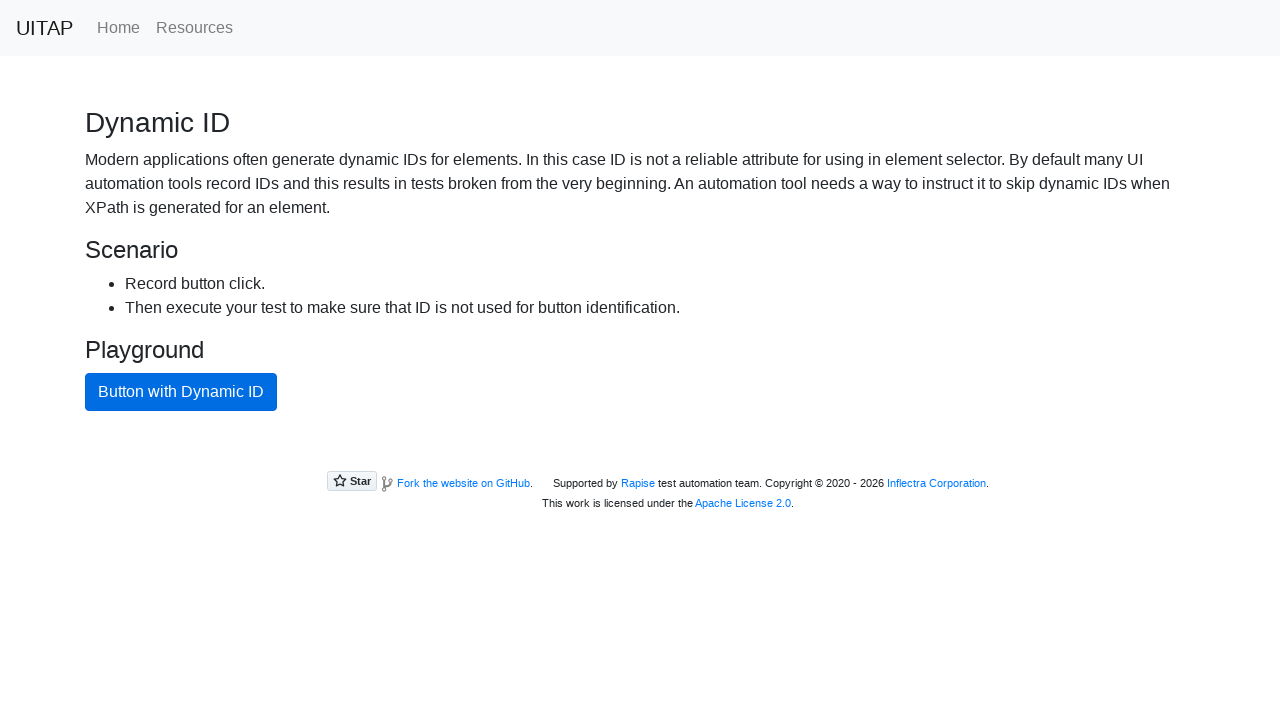

Blue primary button loaded and ready
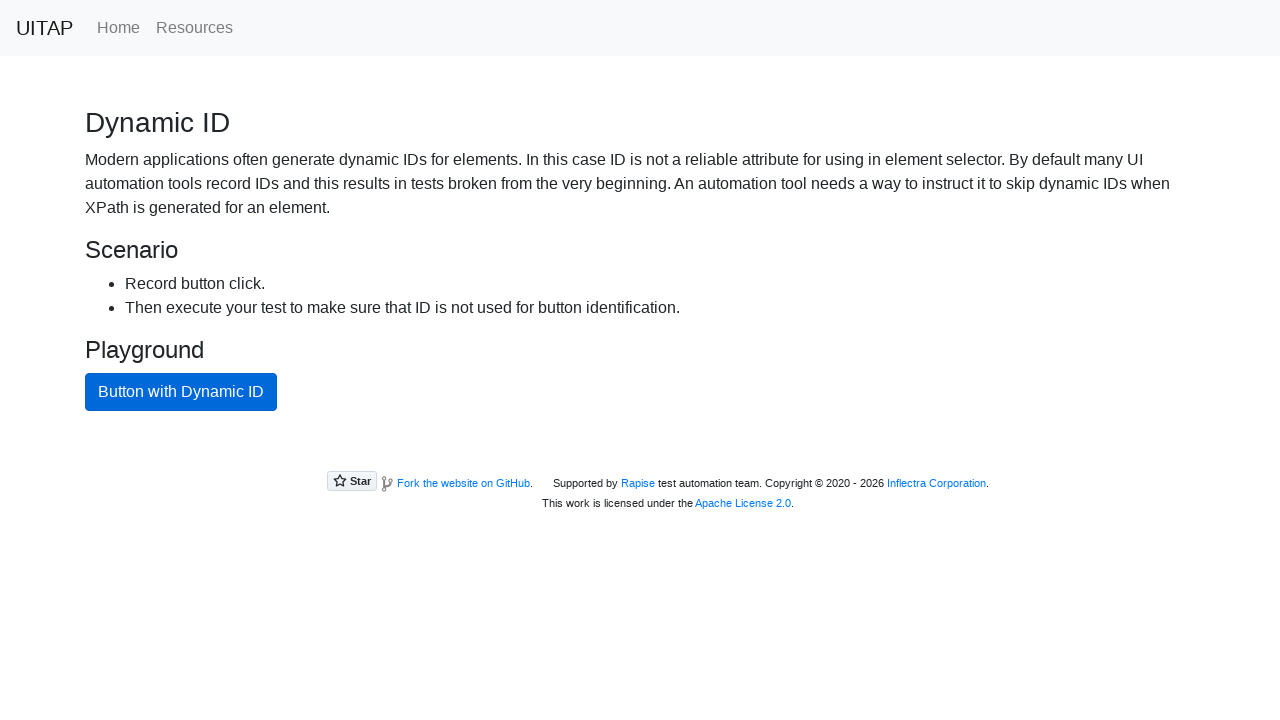

Clicked blue primary button (iteration 2 of 3) at (181, 392) on .btn.btn-primary
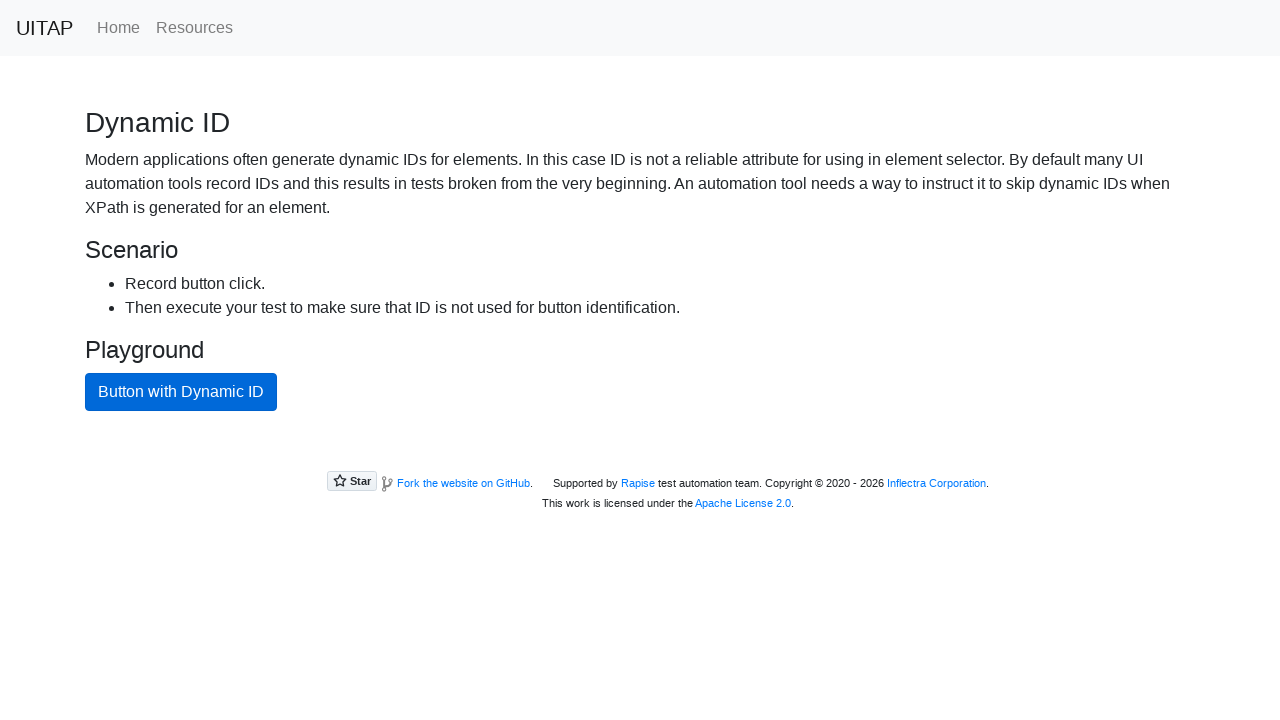

Waited 1 second for page to be ready
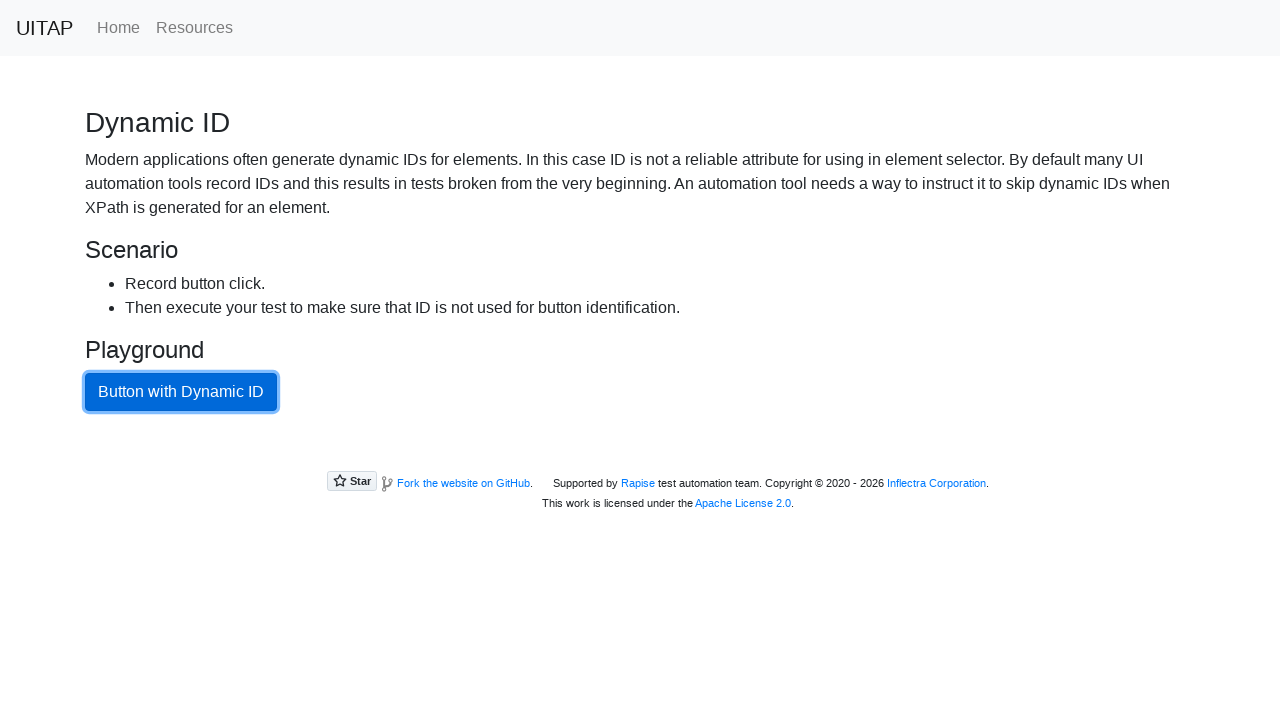

Navigated back to dynamic ID page for next iteration
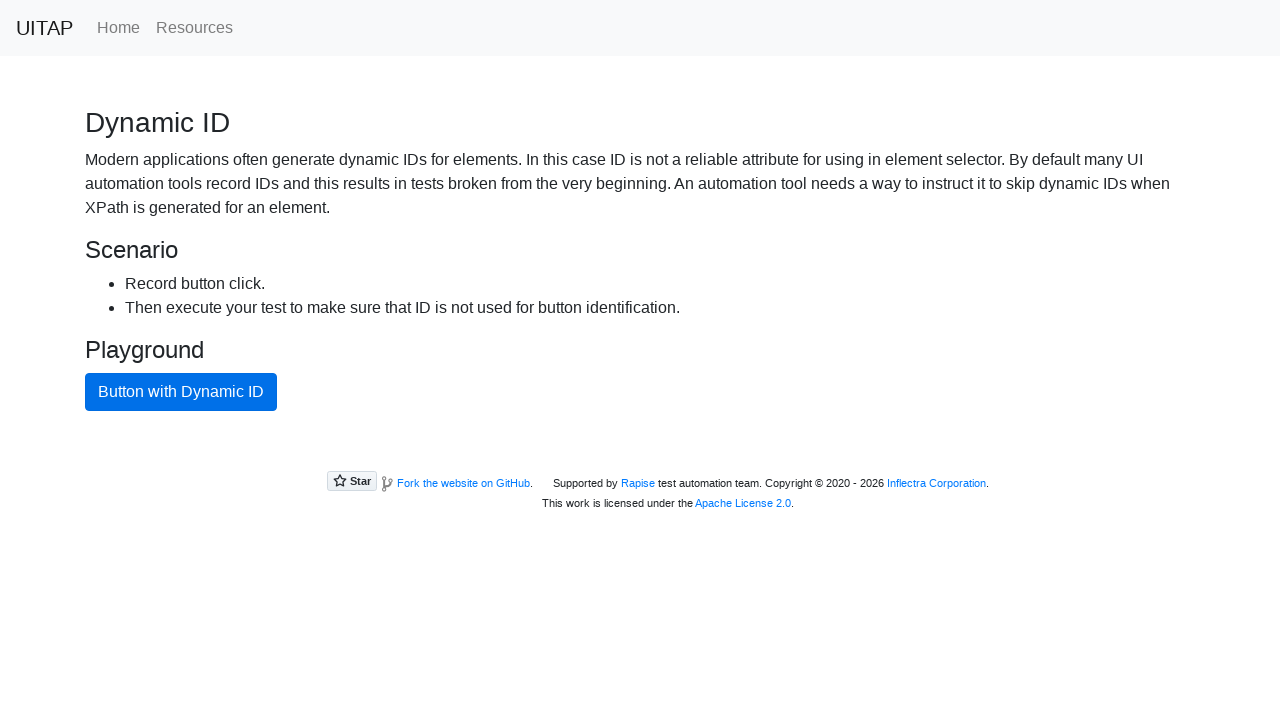

Blue primary button loaded and ready
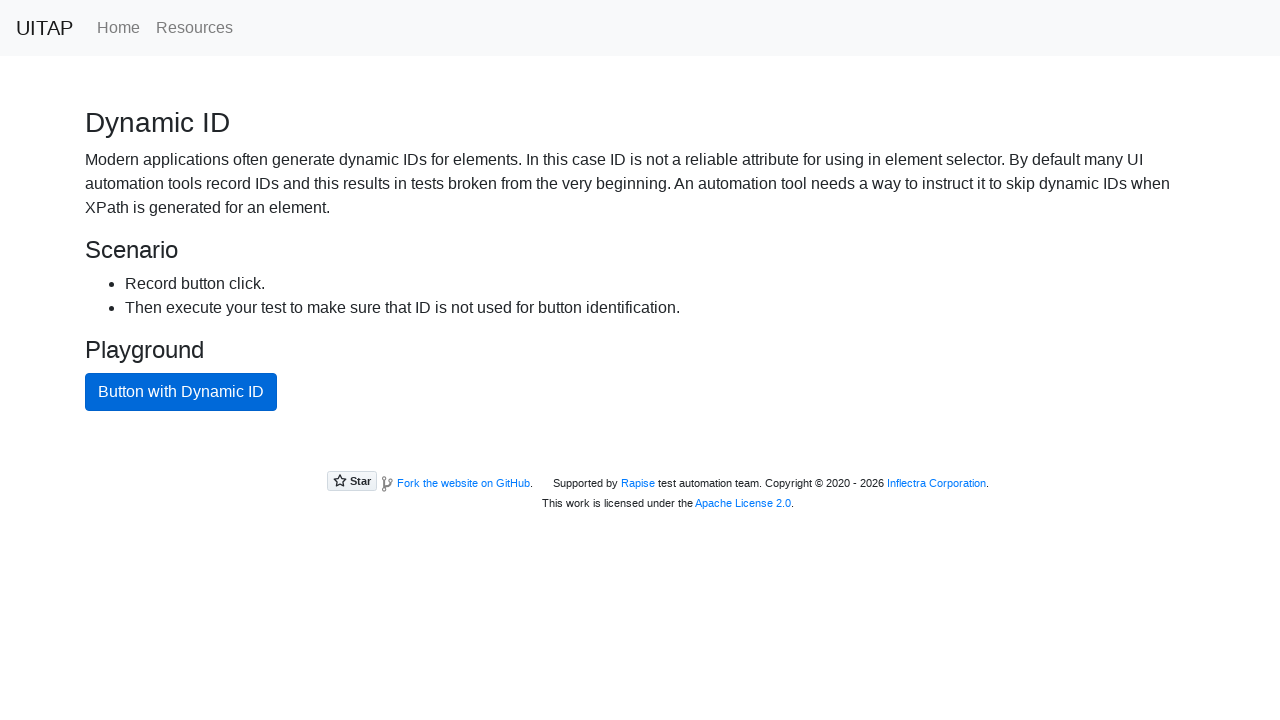

Clicked blue primary button (iteration 3 of 3) at (181, 392) on .btn.btn-primary
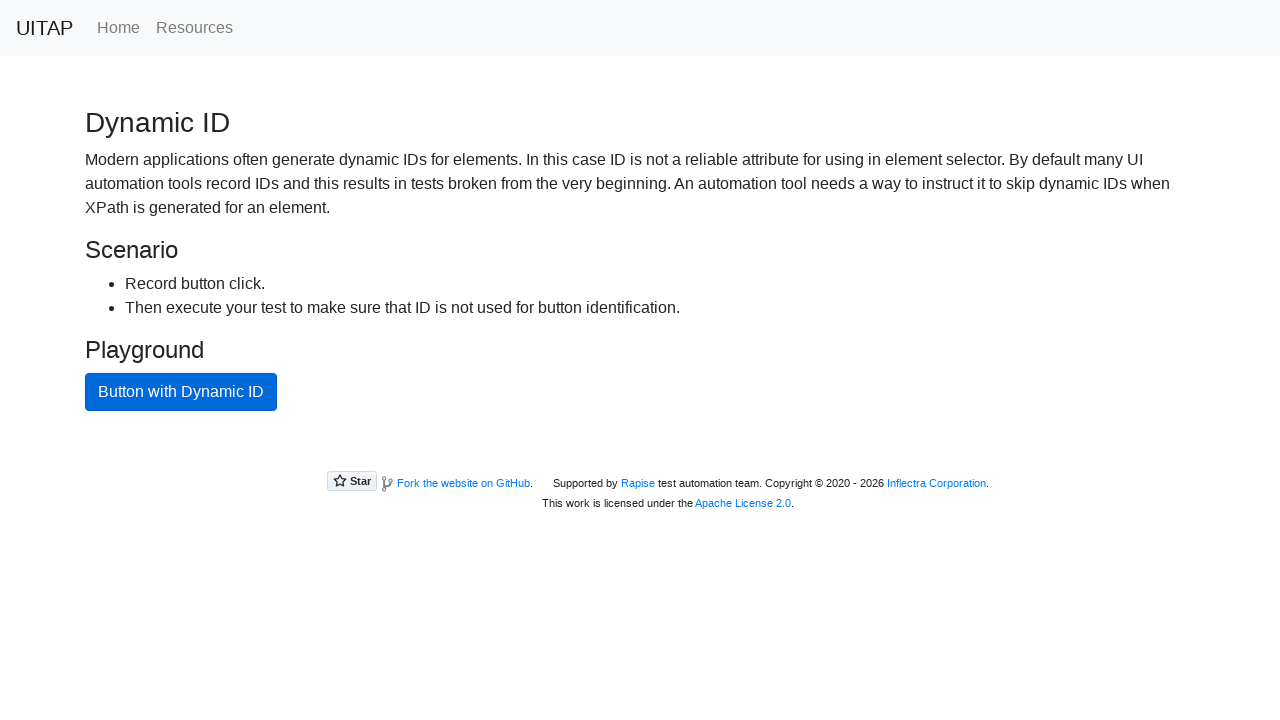

Waited 1 second for page to be ready
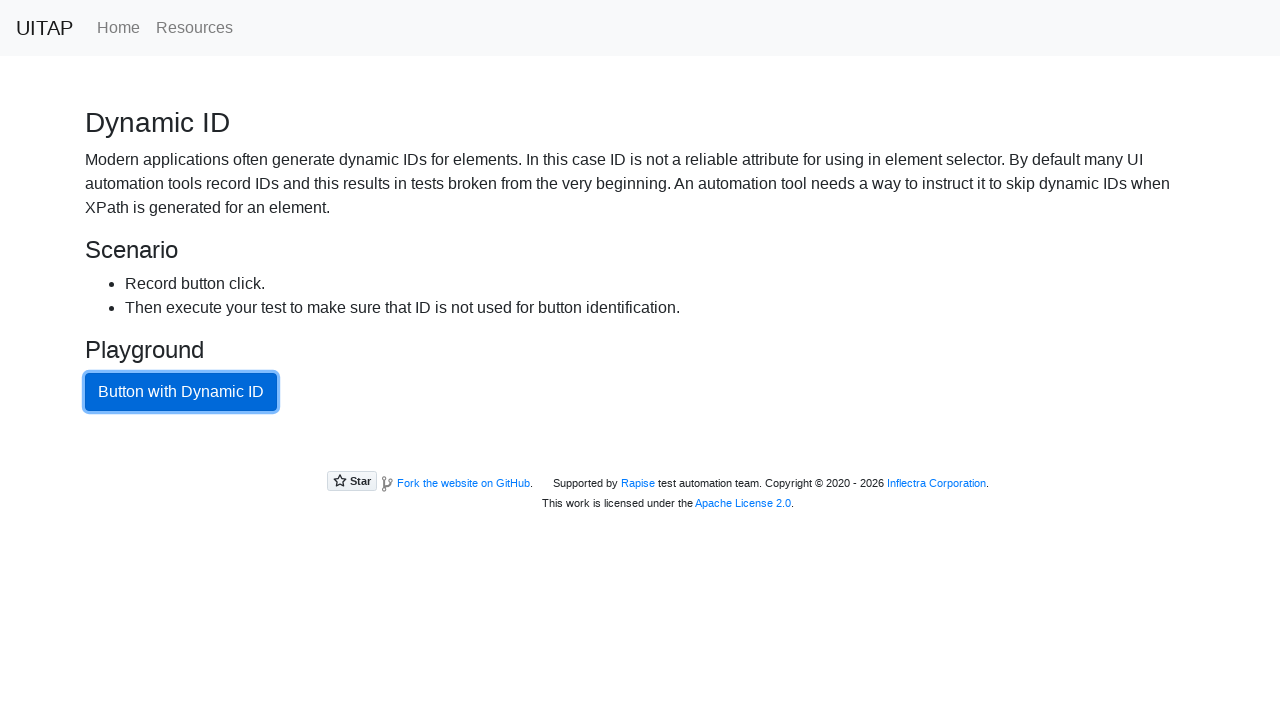

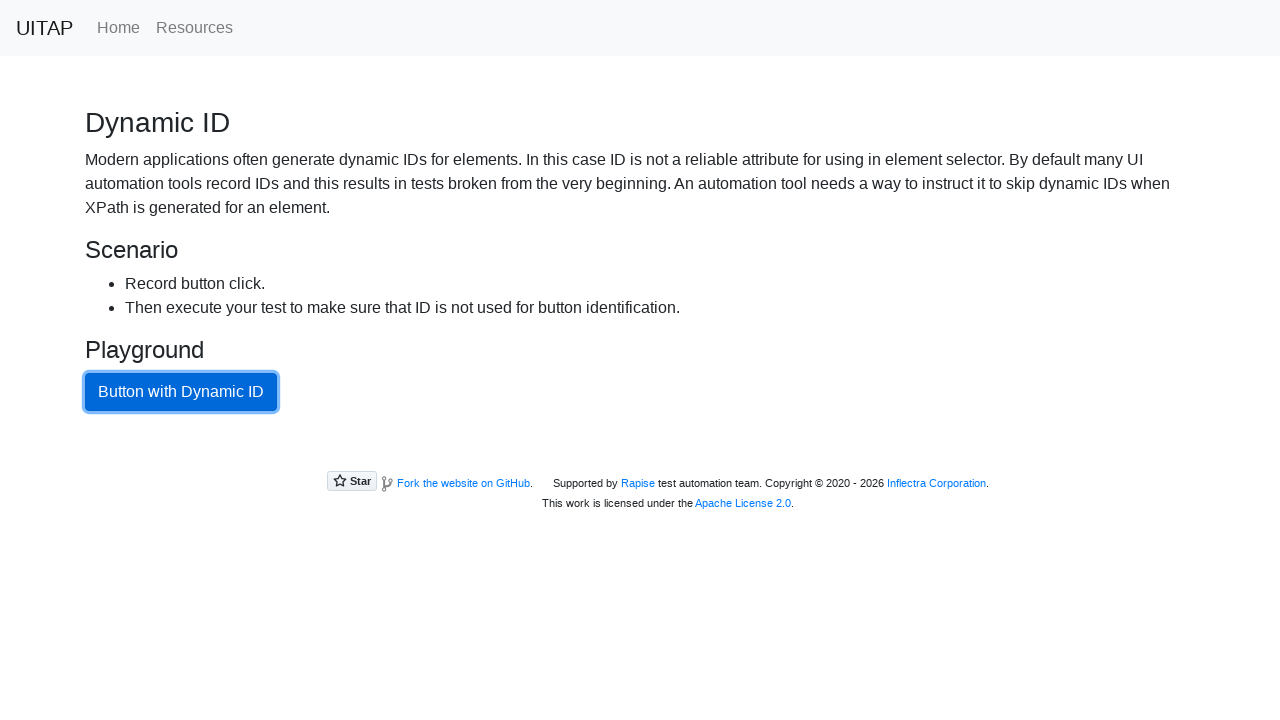